Completes the RPA Challenge by clicking Start and filling 10 forms with different user data, submitting each form sequentially

Starting URL: https://www.rpachallenge.com/

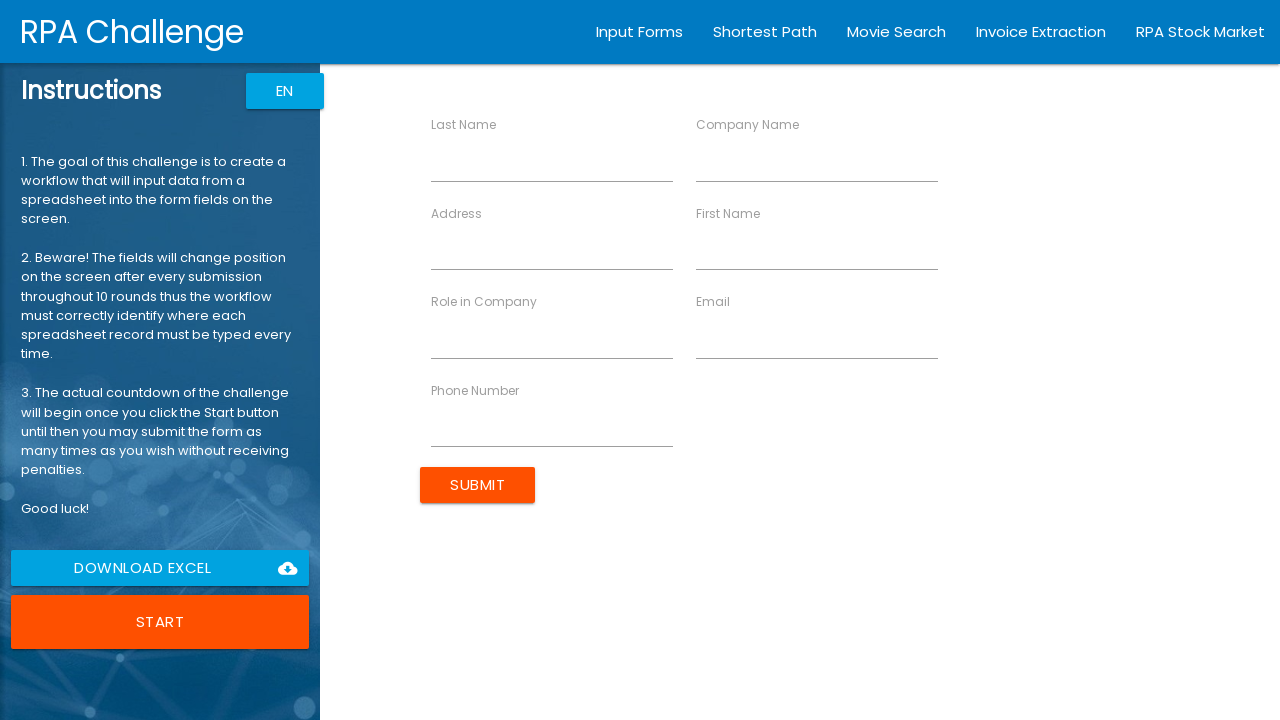

Counted total links on page: 27 at (160, 622) on xpath=//button[.='Start']
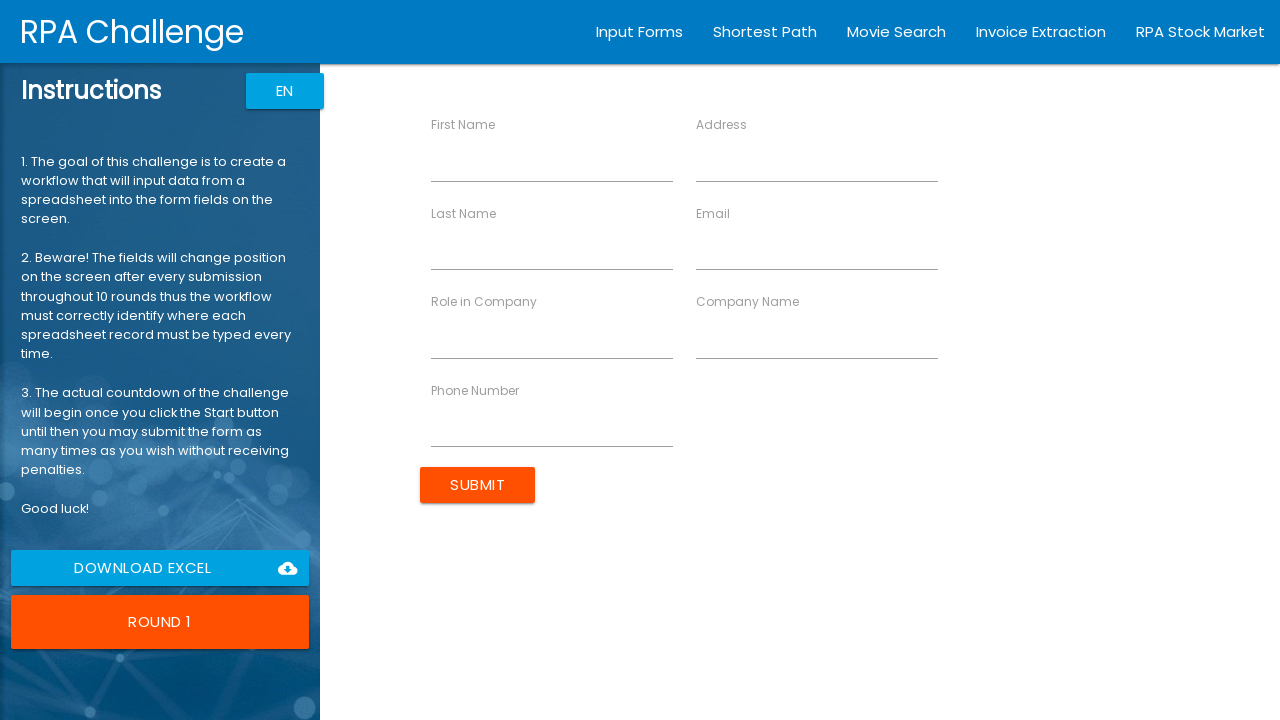

Located footer section with ID 'gf-BIG' on //label[.='First Name']/following-sibling::input
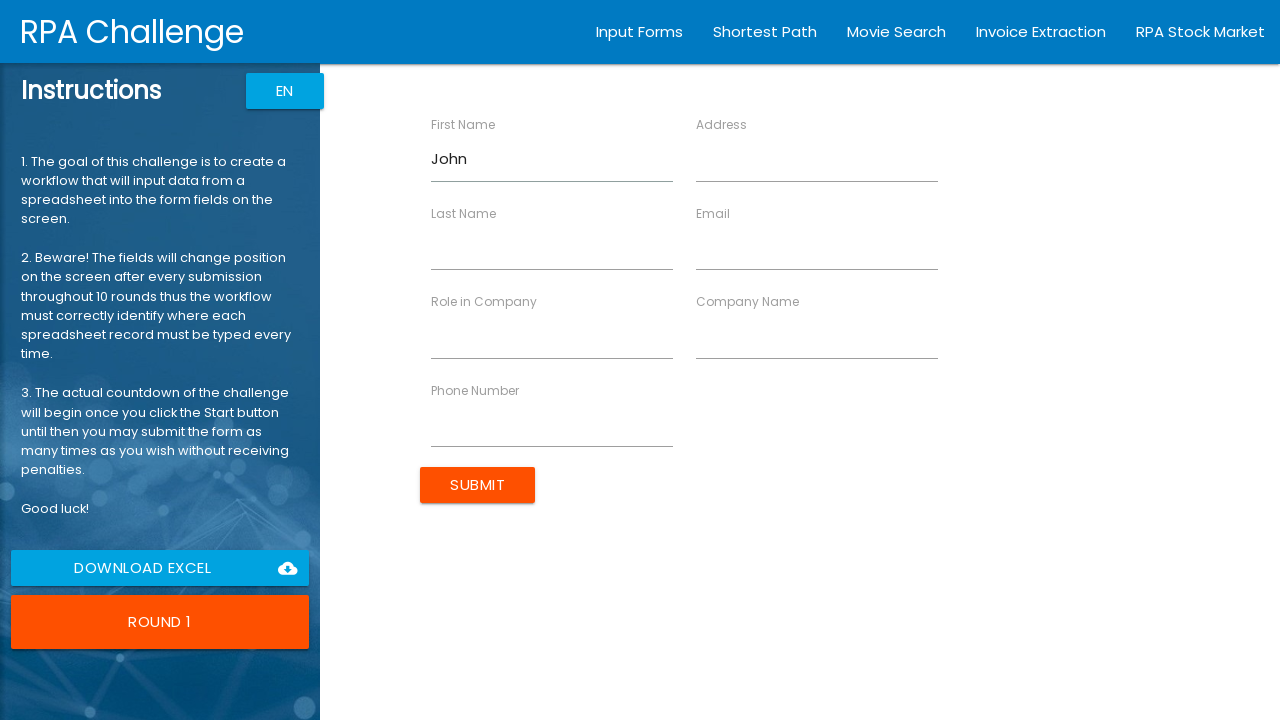

Counted links in footer: 20 on //label[.='Last Name']/following-sibling::input
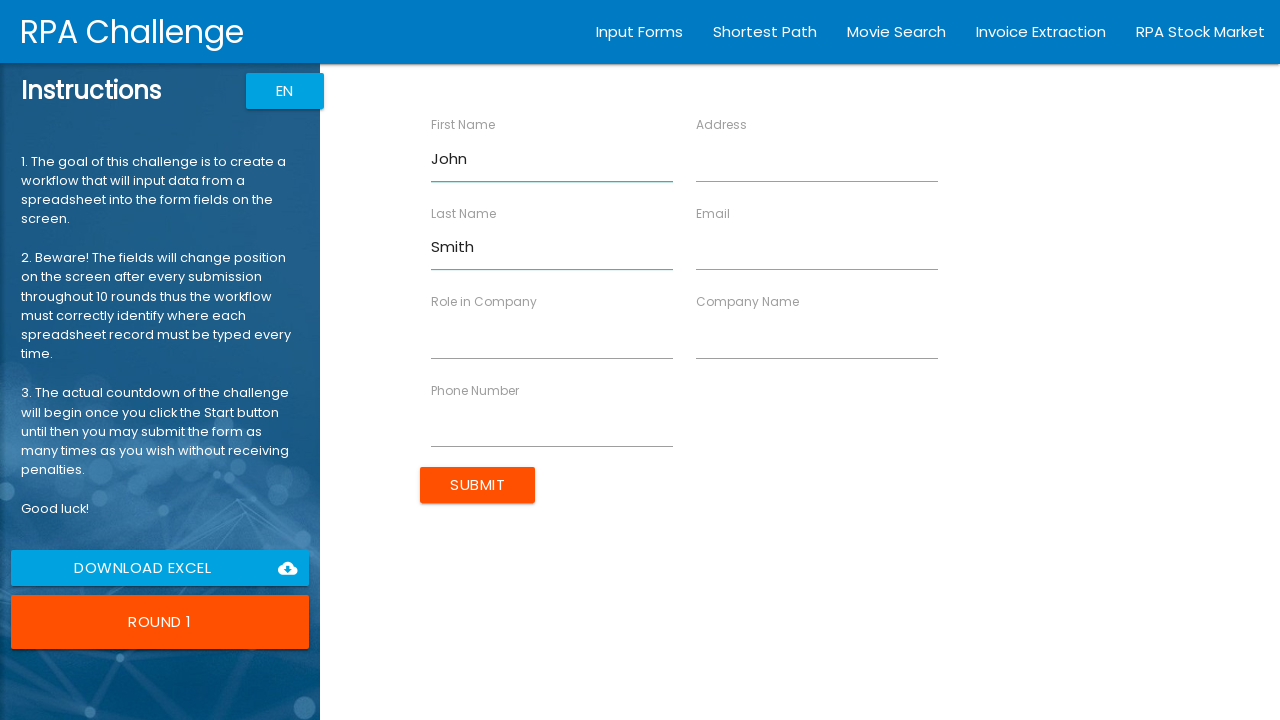

Located first column in footer table on //label[.='Company Name']/following-sibling::input
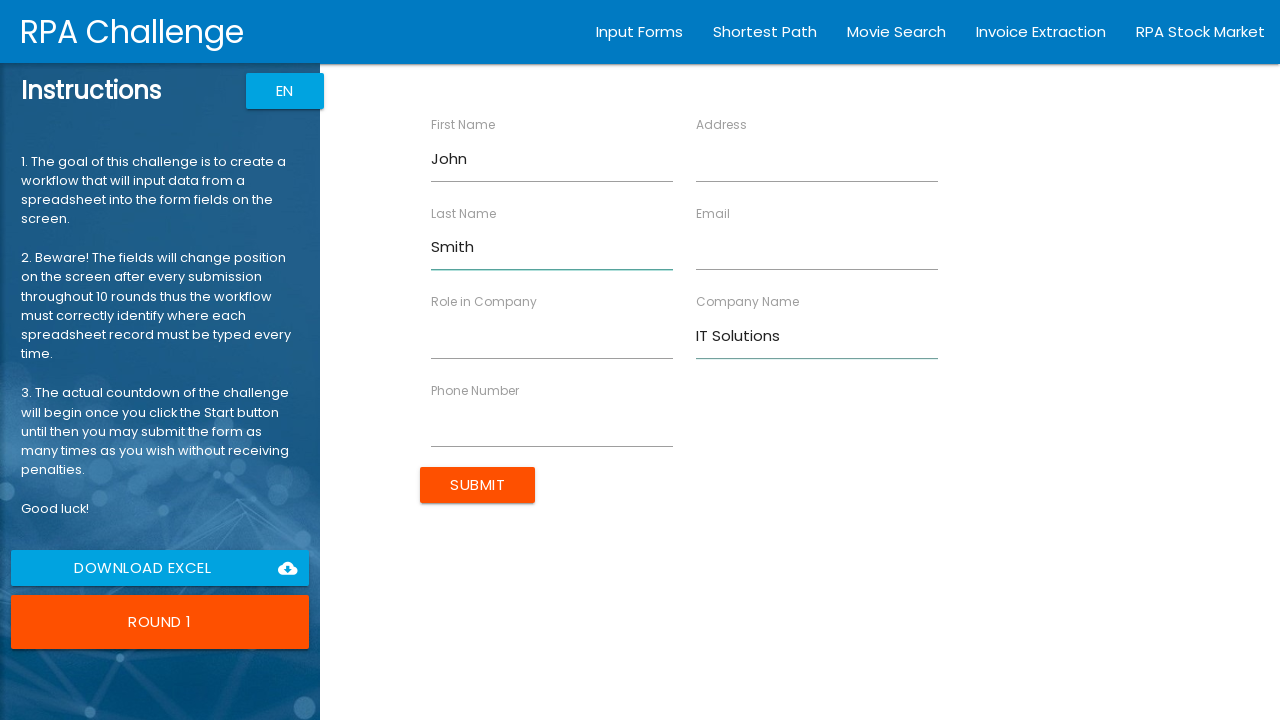

Counted links in first column: 5 on //label[.='Role in Company']/following-sibling::input
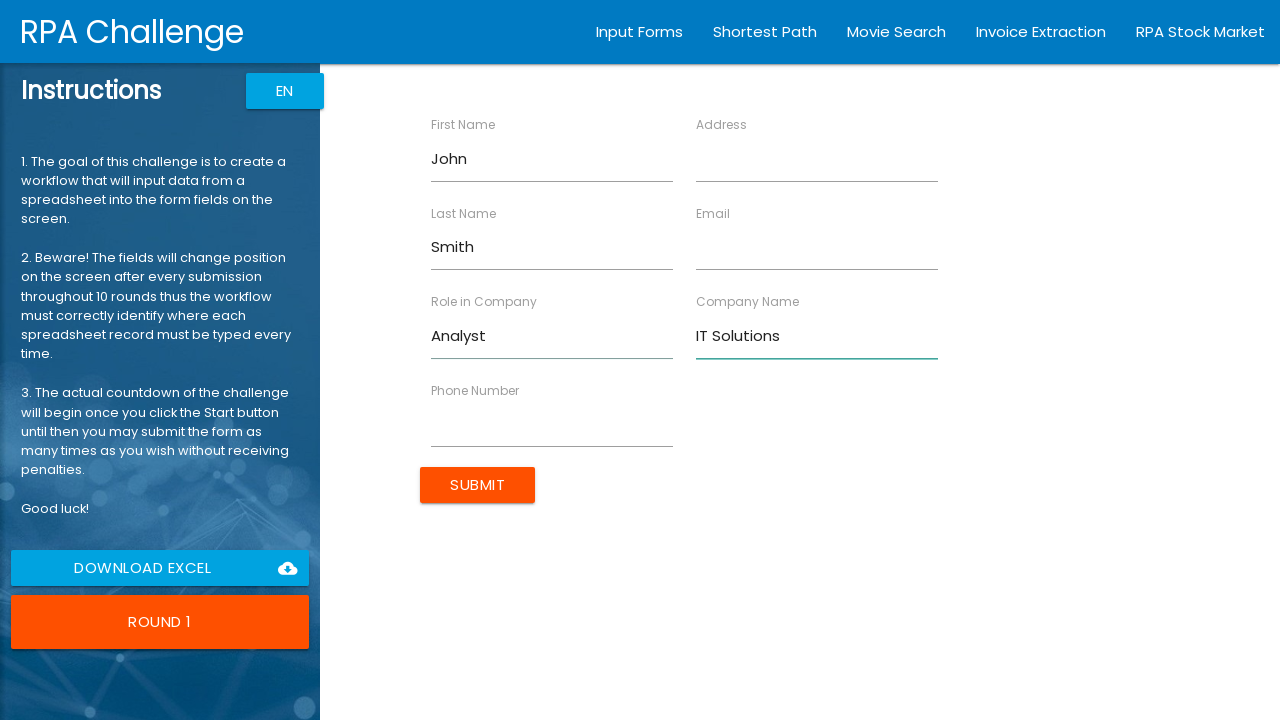

Opened footer link 1 in new tab using Ctrl+Click on //label[.='Email']/following-sibling::input
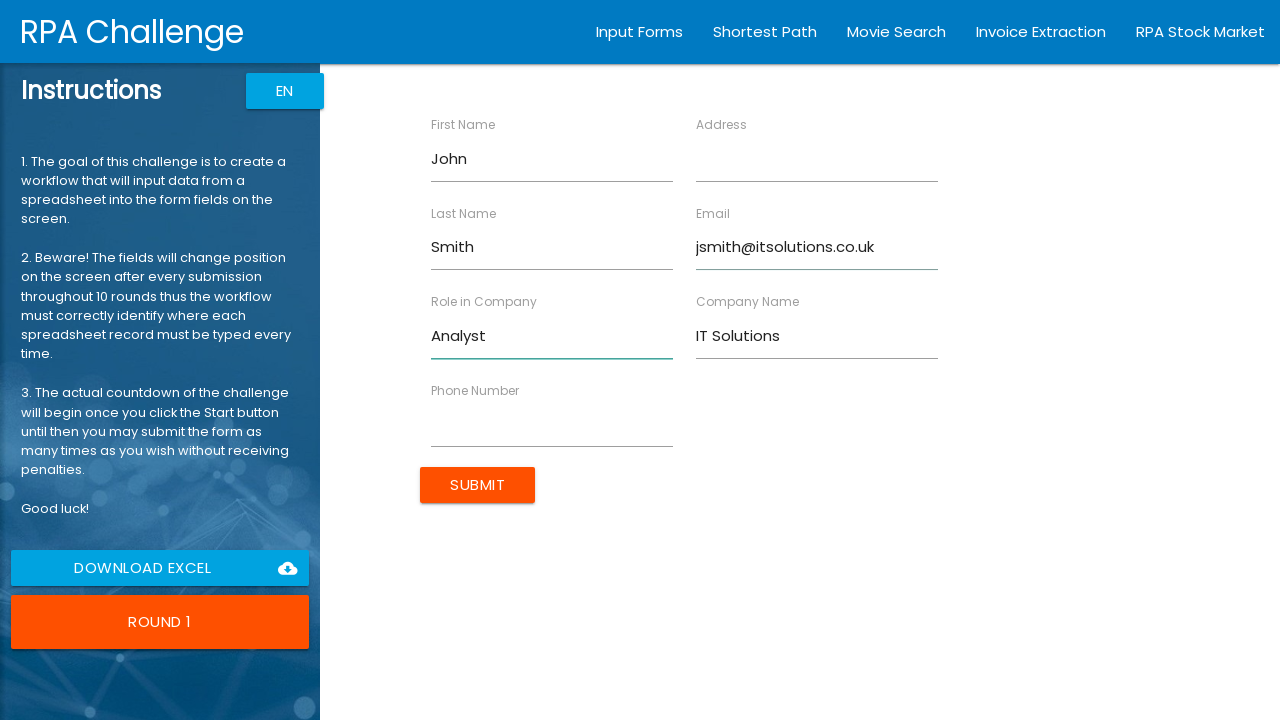

Opened footer link 2 in new tab using Ctrl+Click on //label[.='Address']/following-sibling::input
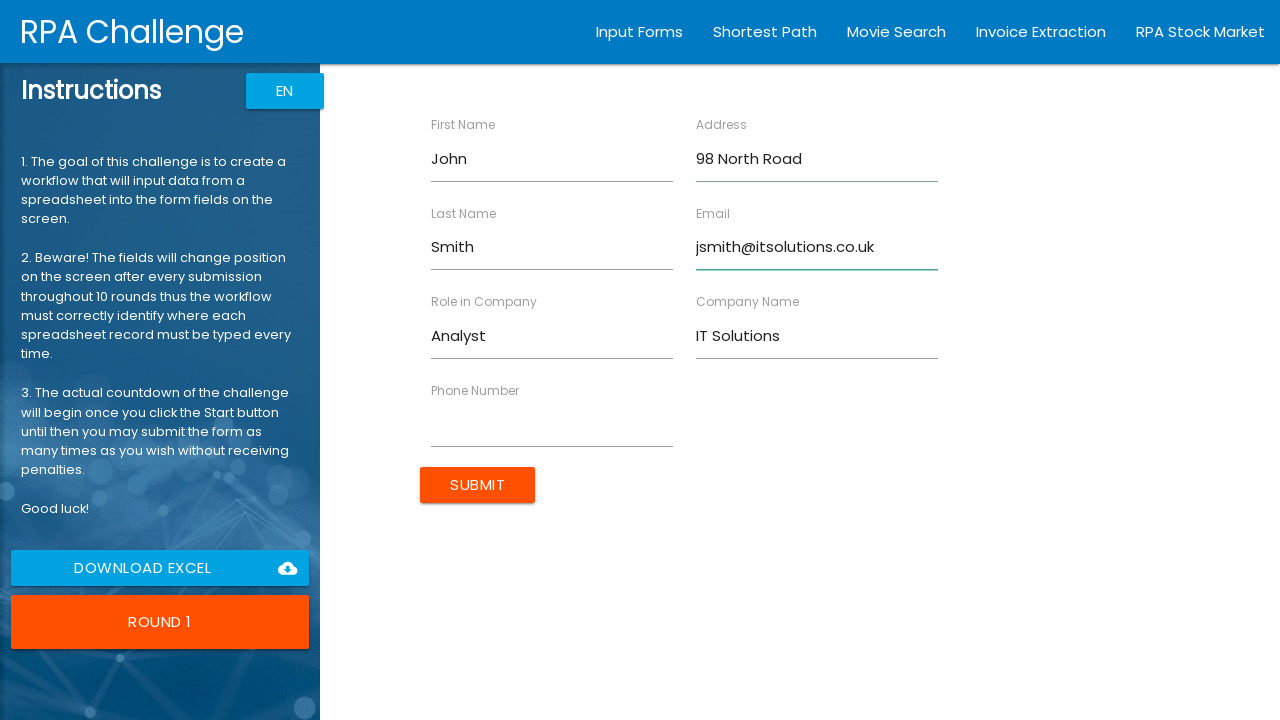

Opened footer link 3 in new tab using Ctrl+Click on //label[.='Phone Number']/following-sibling::input
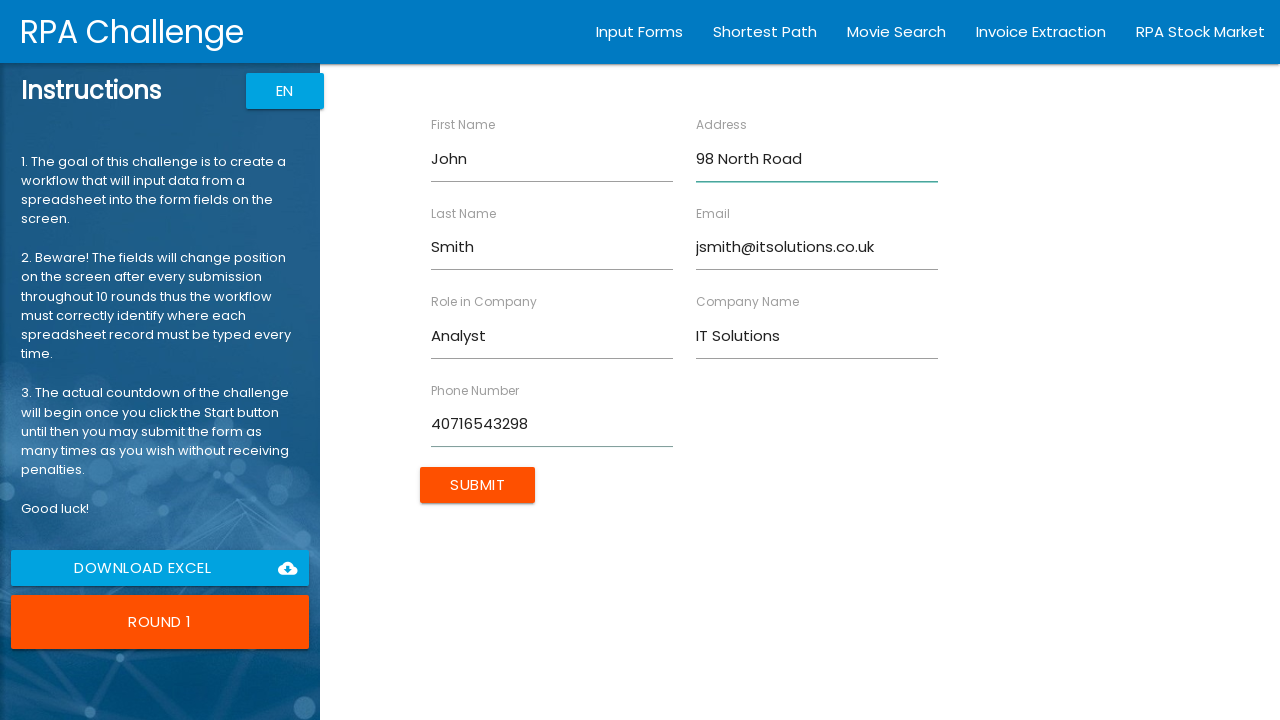

Opened footer link 4 in new tab using Ctrl+Click at (478, 485) on xpath=//input[@type='submit']
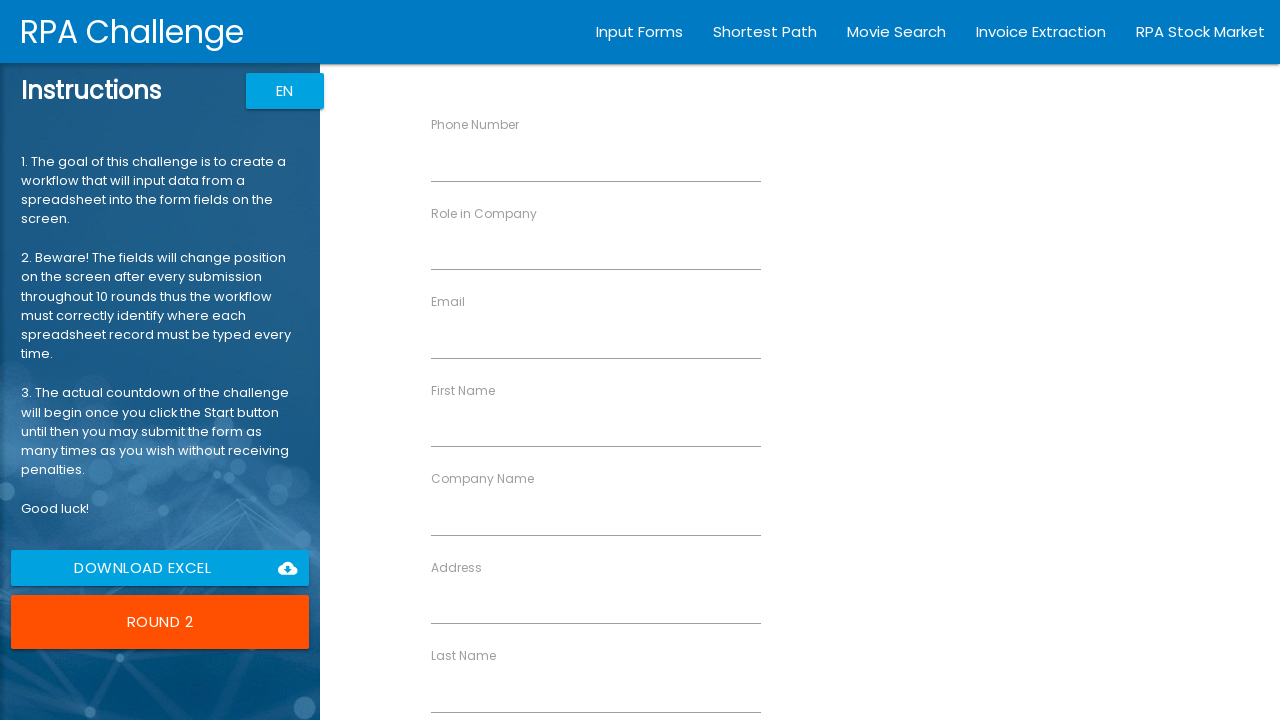

Opened footer link 5 in new tab using Ctrl+Click on //label[.='First Name']/following-sibling::input
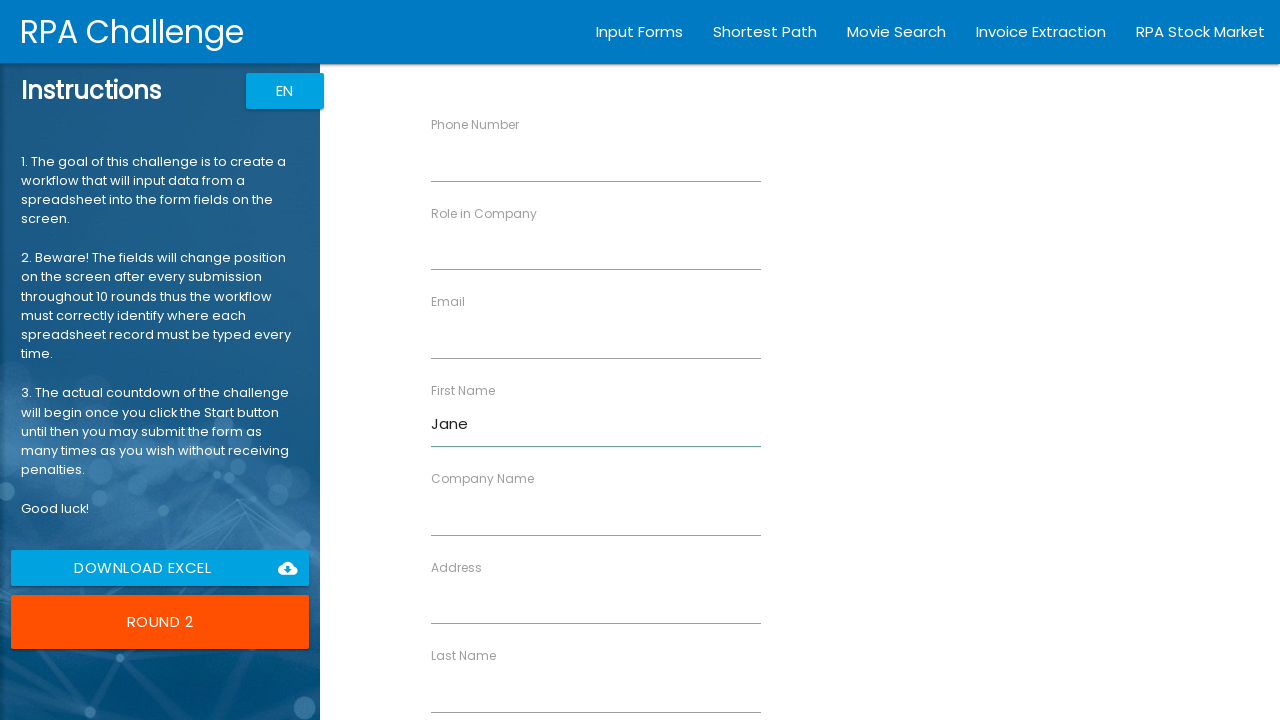

Retrieved all open tabs: 6 tabs total on //label[.='Last Name']/following-sibling::input
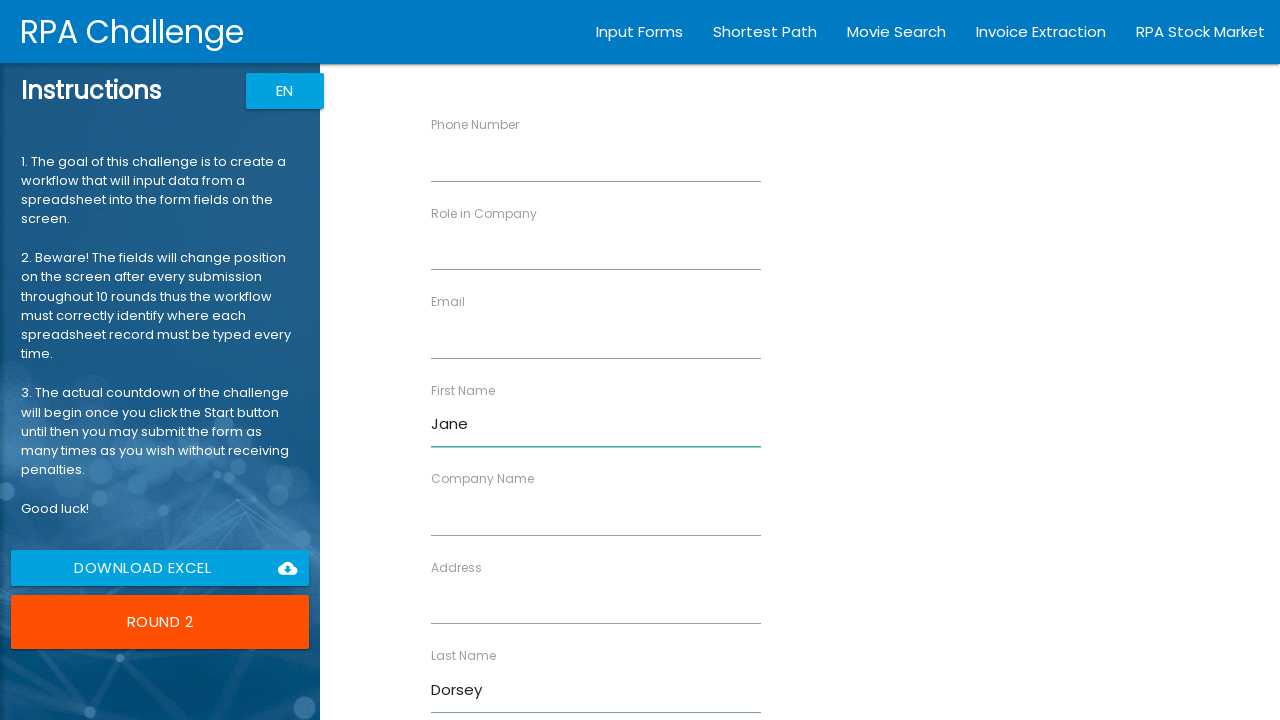

Retrieved page title: Practice Page on //label[.='Company Name']/following-sibling::input
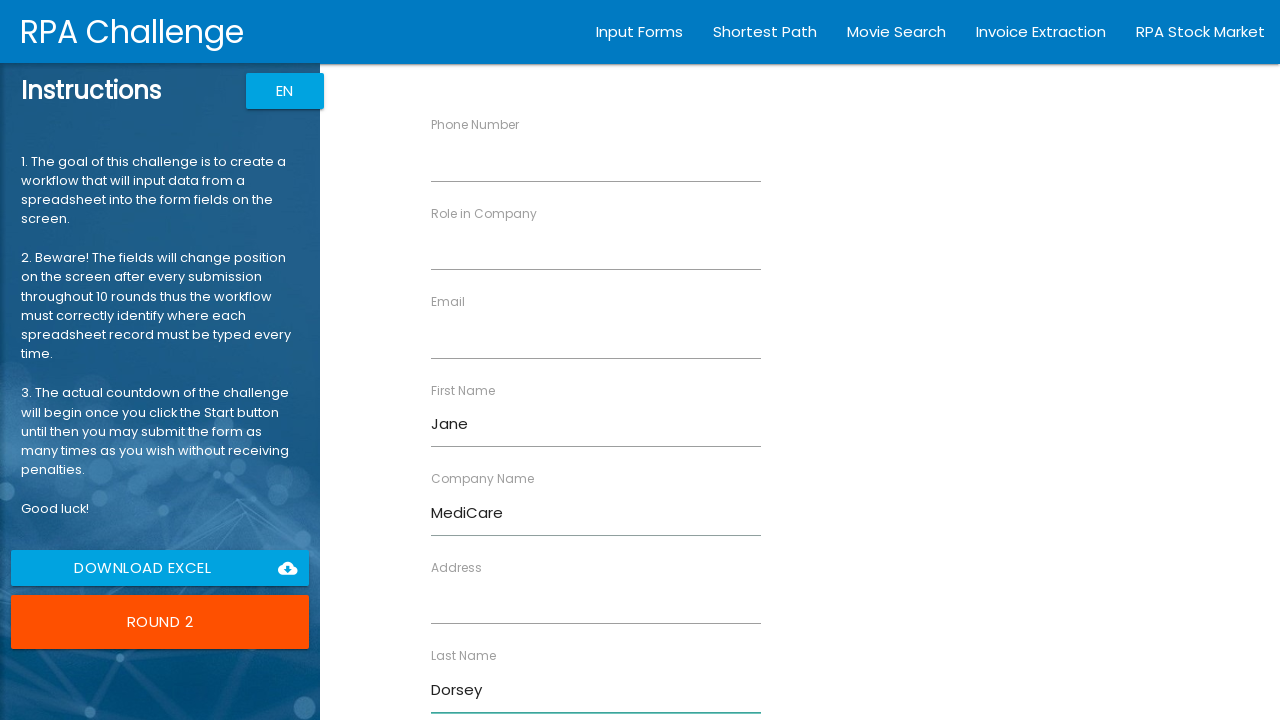

Retrieved page title: Practice Page on //label[.='Role in Company']/following-sibling::input
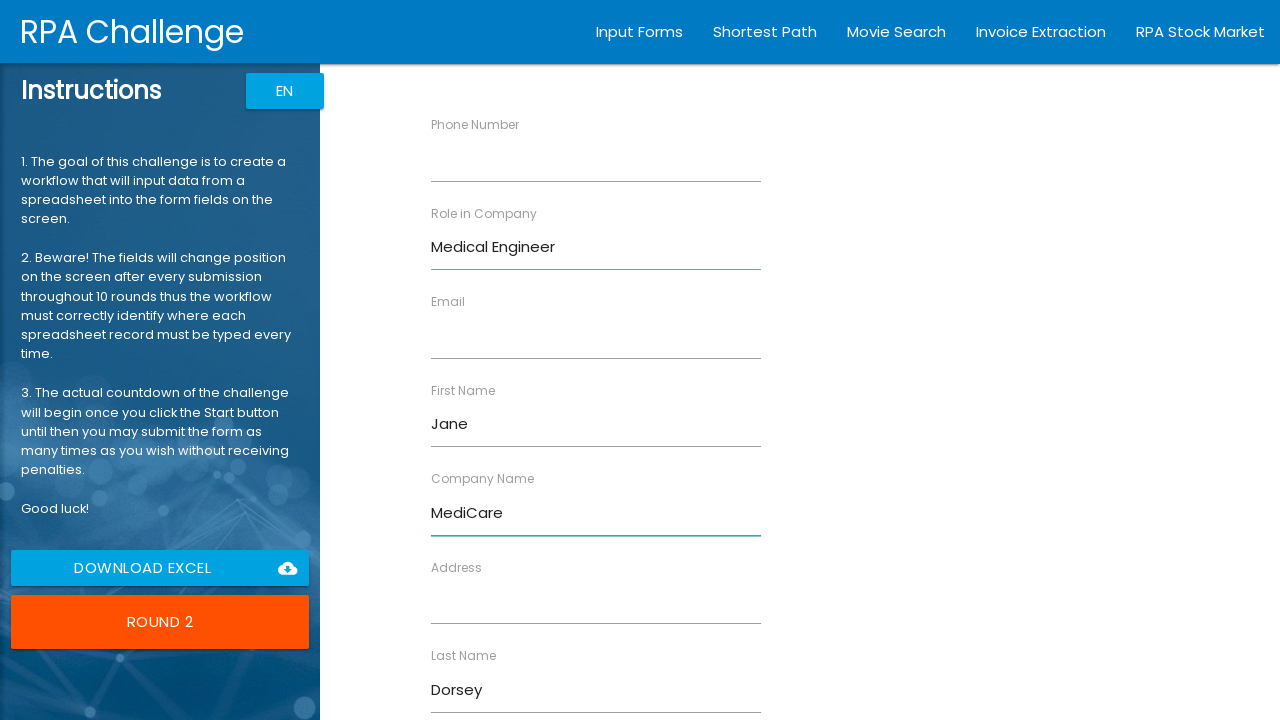

Retrieved page title: REST API Tutorial on //label[.='Email']/following-sibling::input
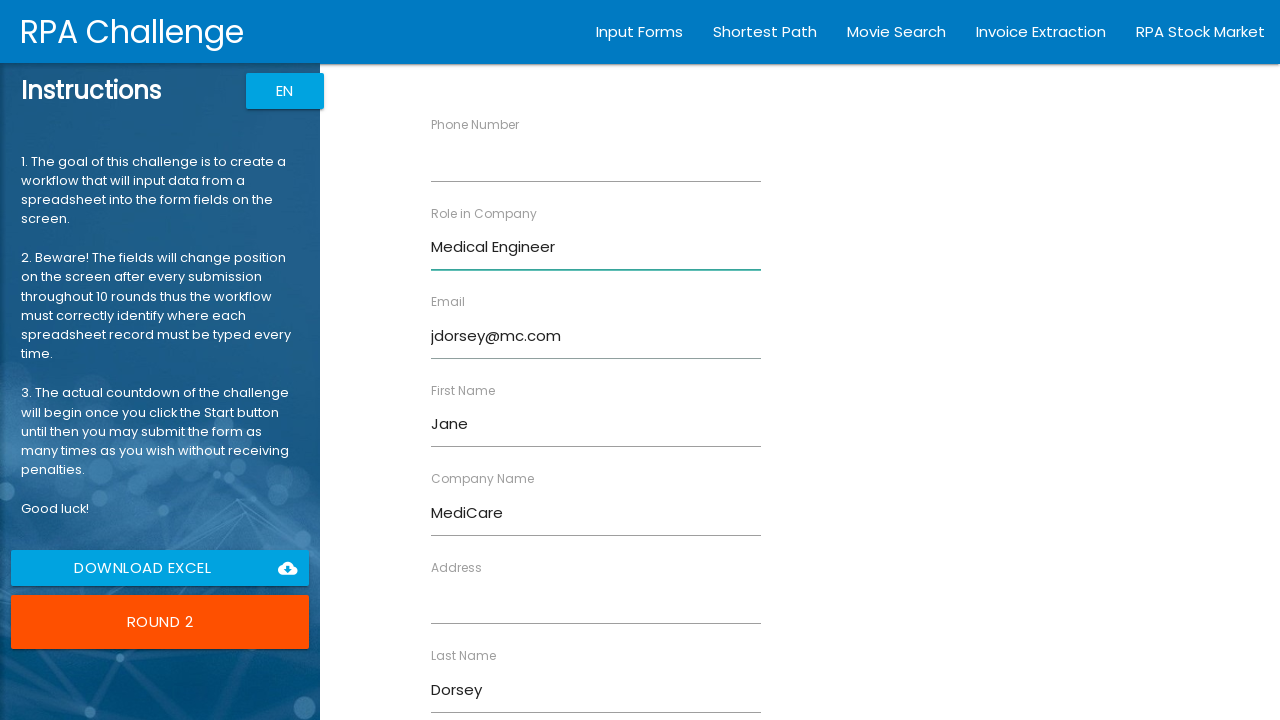

Retrieved page title: The World’s Most Popular API Testing Tool | SoapUI on //label[.='Address']/following-sibling::input
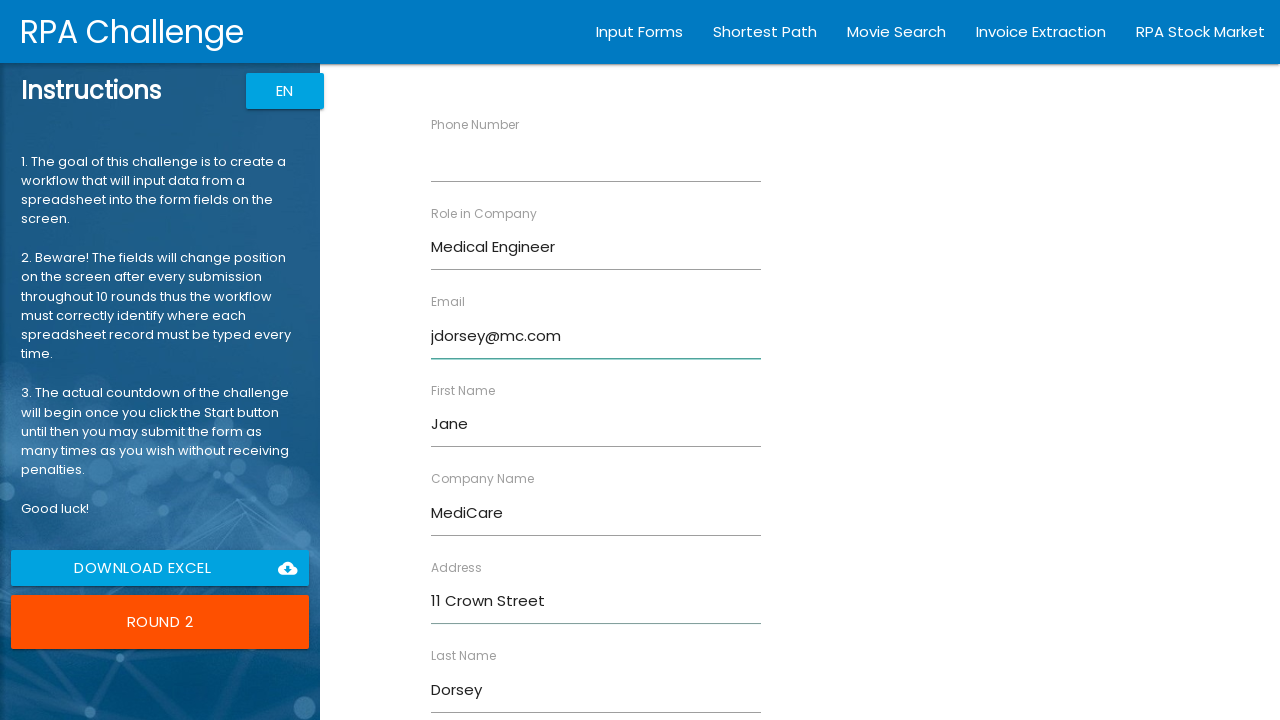

Retrieved page title: Appium tutorial for Mobile Apps testing | RahulShetty Academy | Rahul on //label[.='Phone Number']/following-sibling::input
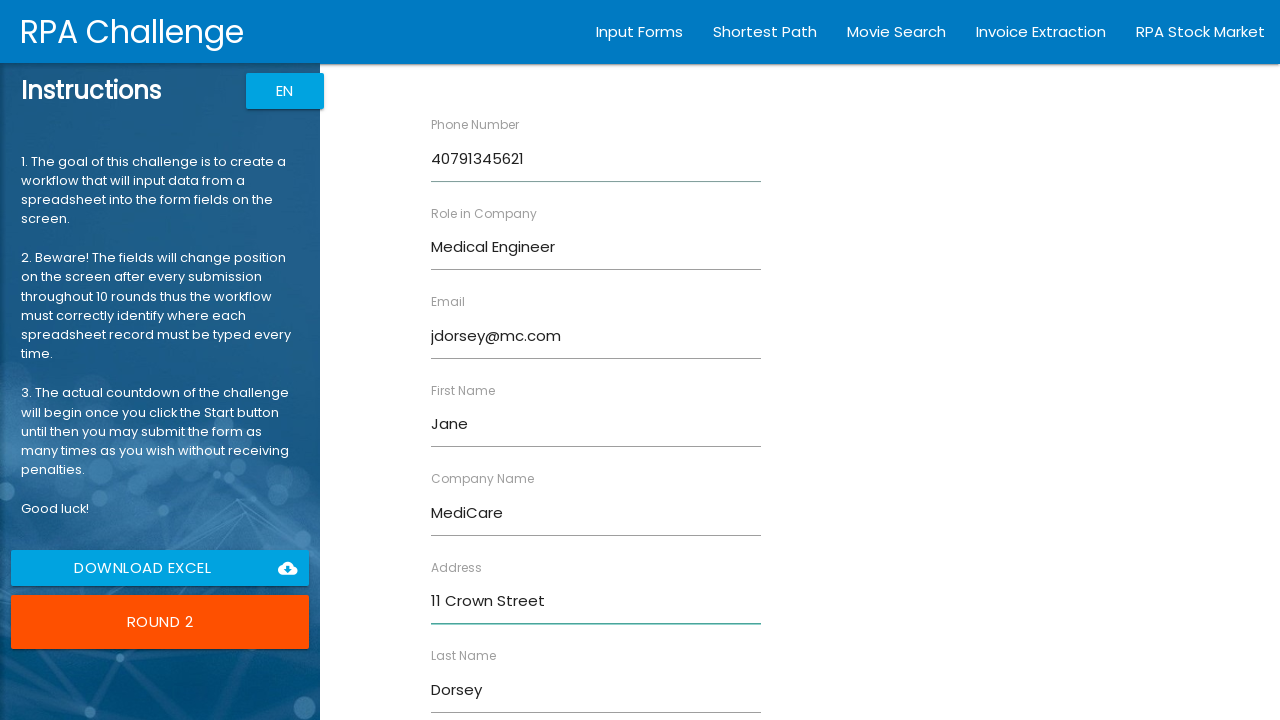

Retrieved page title: Apache JMeter - Apache JMeter™ at (478, 688) on xpath=//input[@type='submit']
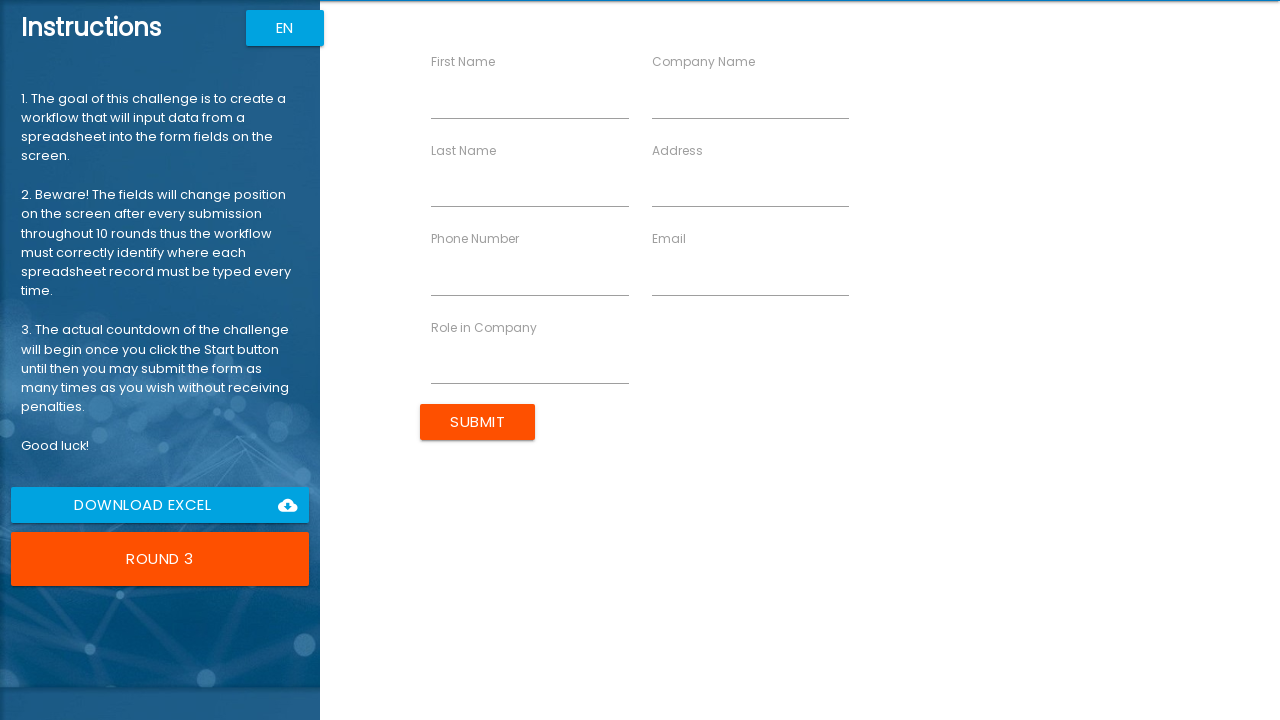

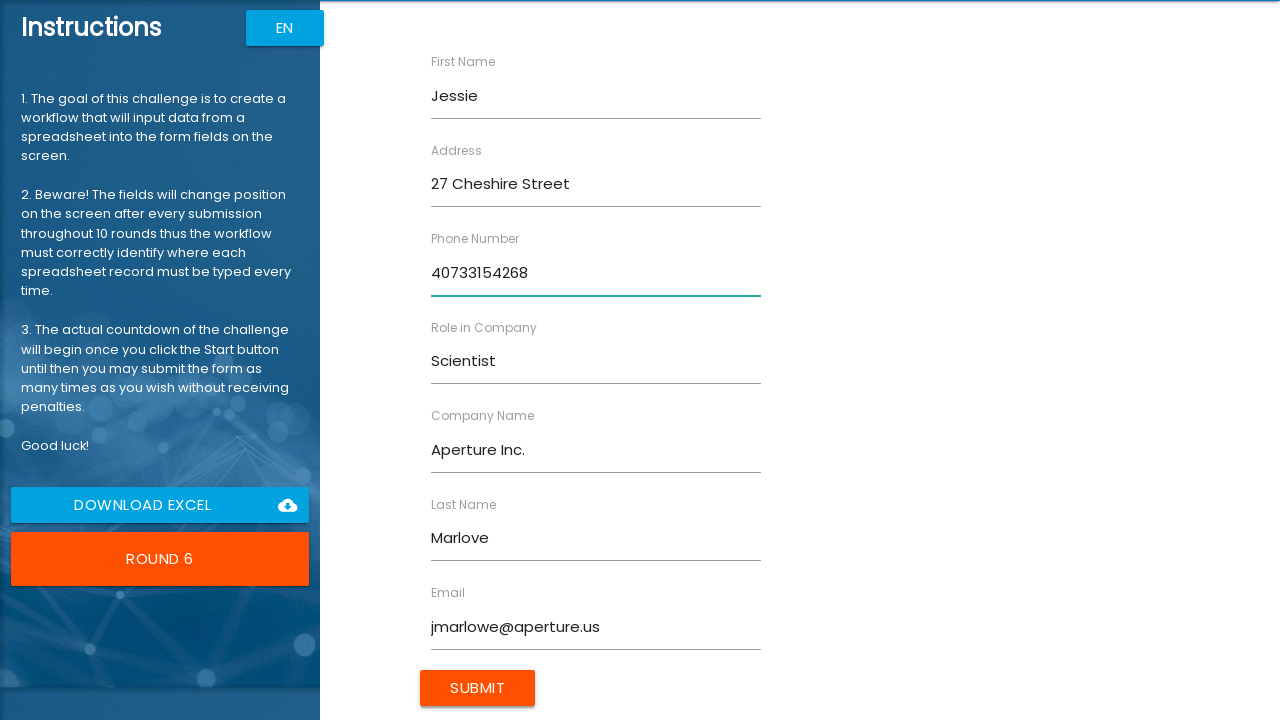